Tests filling out a simple form with personal information (first name, last name, city, country) using various selector methods and submitting the form.

Starting URL: http://suninjuly.github.io/simple_form_find_task.html

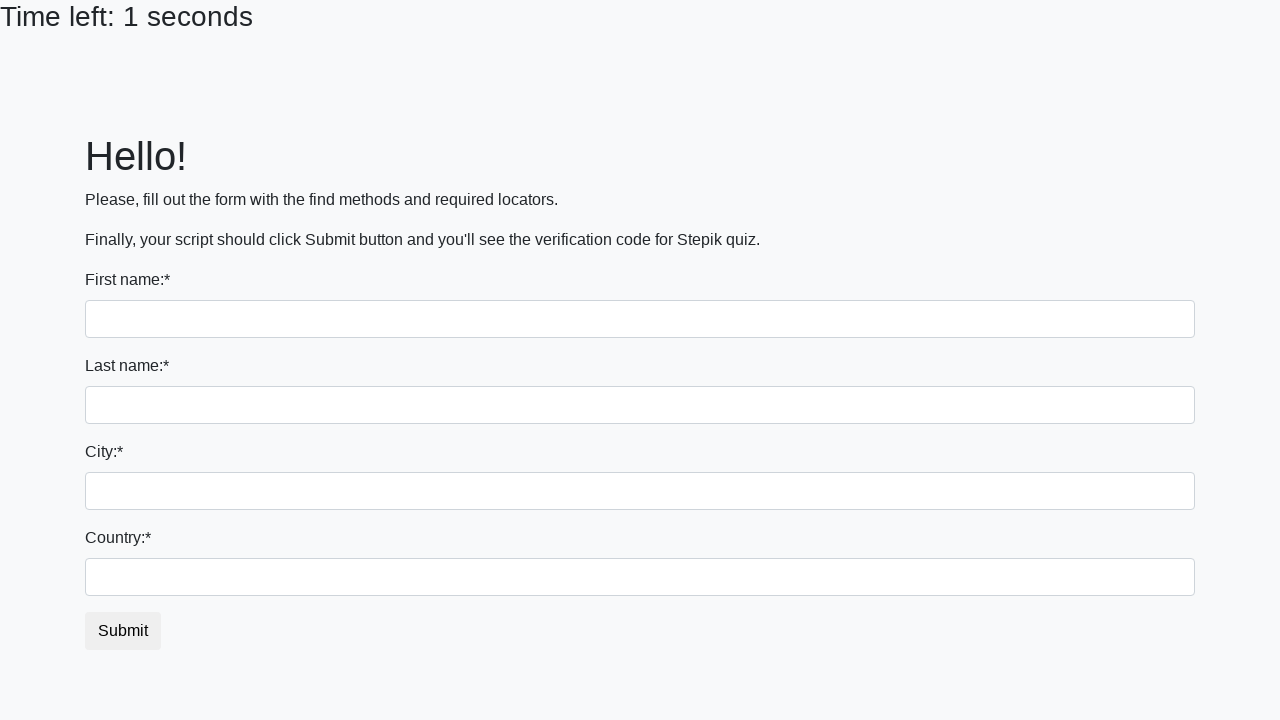

Filled first name field with 'Ivan' using first input locator on input >> nth=0
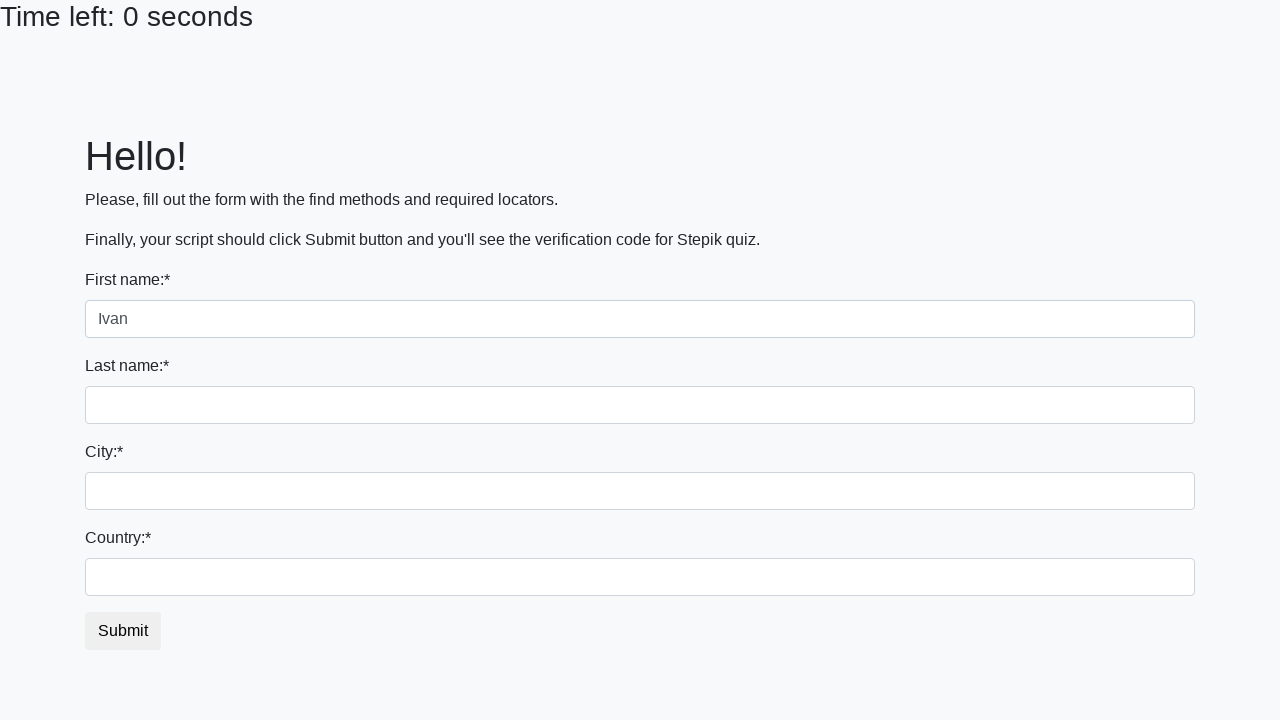

Filled last name field with 'Petrov' using name attribute selector on input[name='last_name']
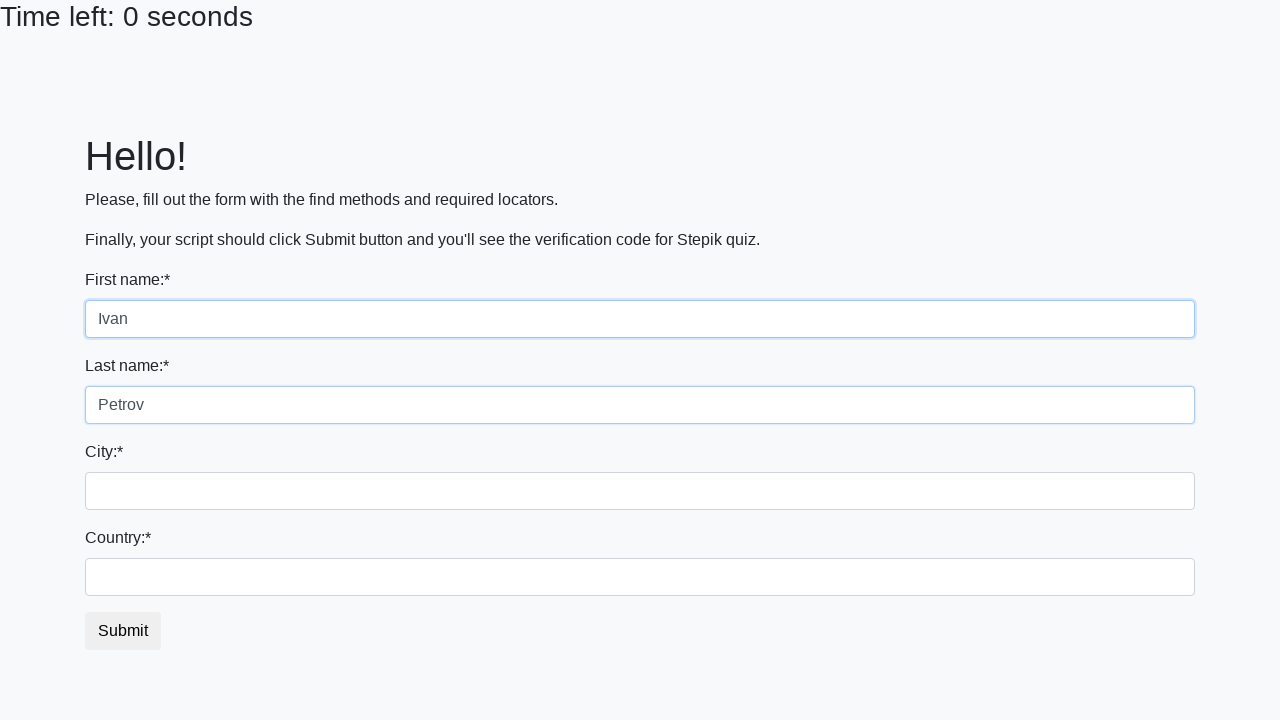

Filled city field with 'Smolensk' using class selector on .form-control.city
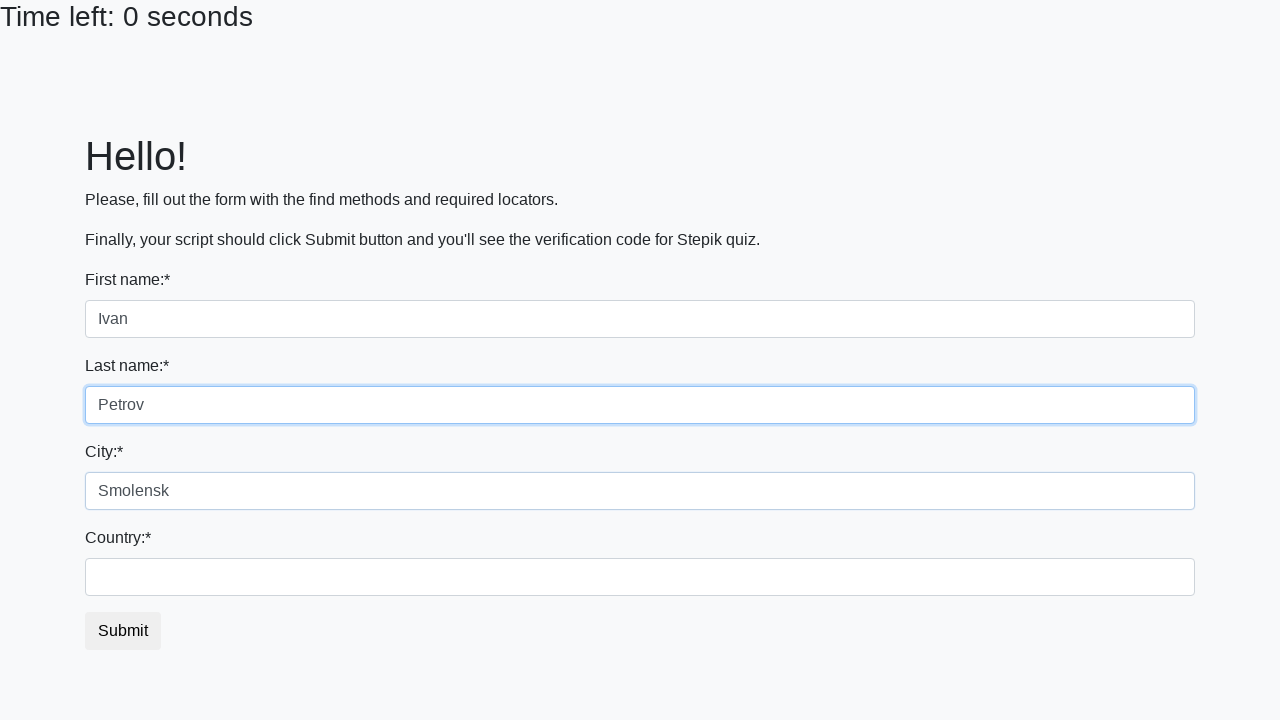

Filled country field with 'Russia' using ID selector on #country
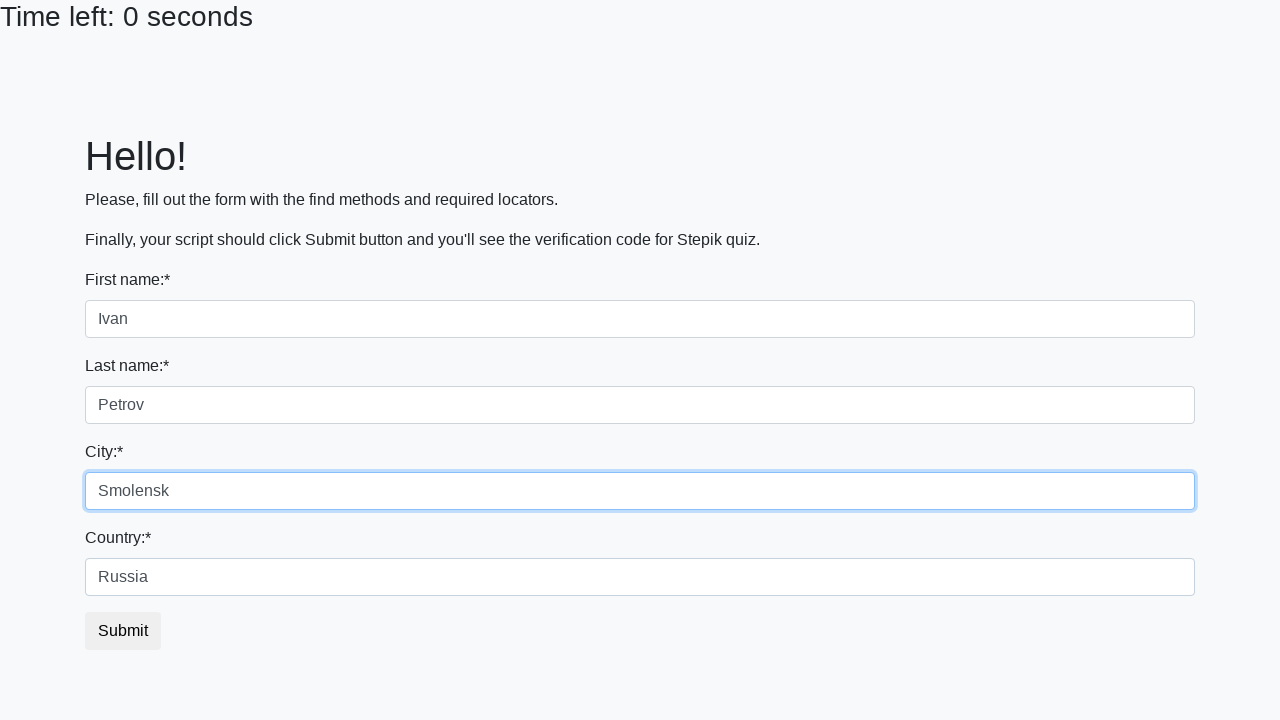

Clicked submit button to submit the form at (123, 631) on button.btn
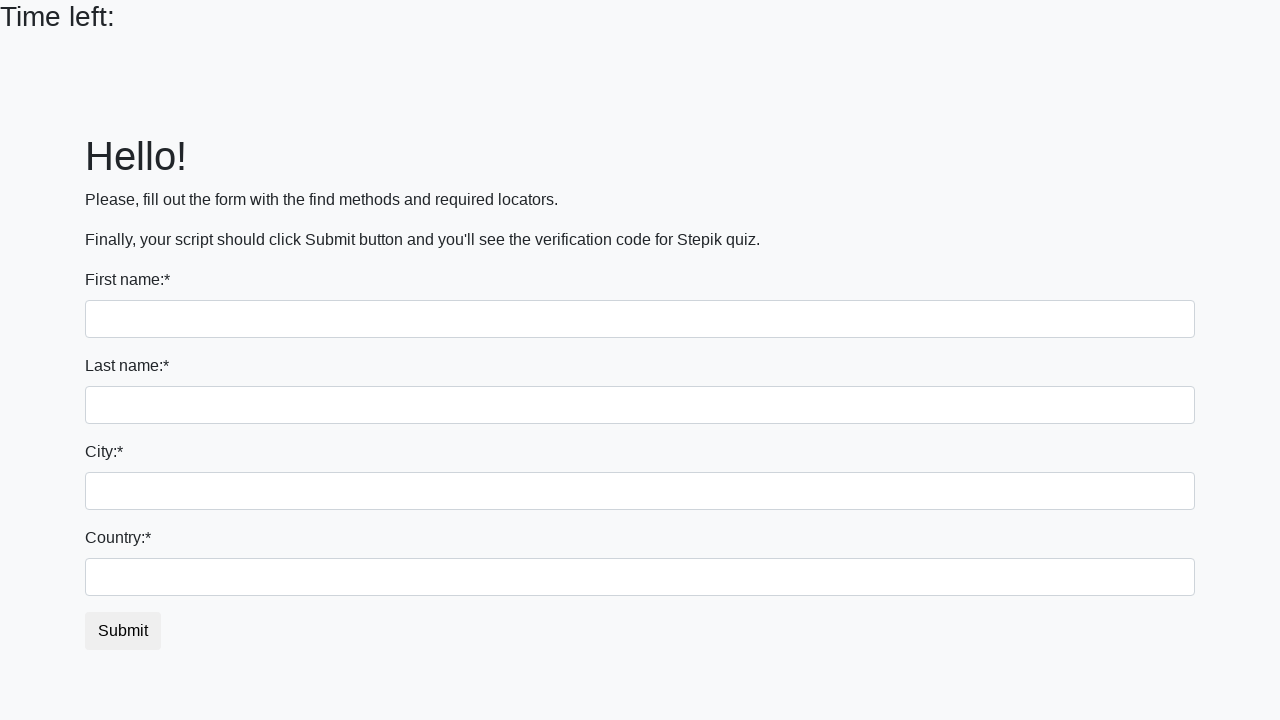

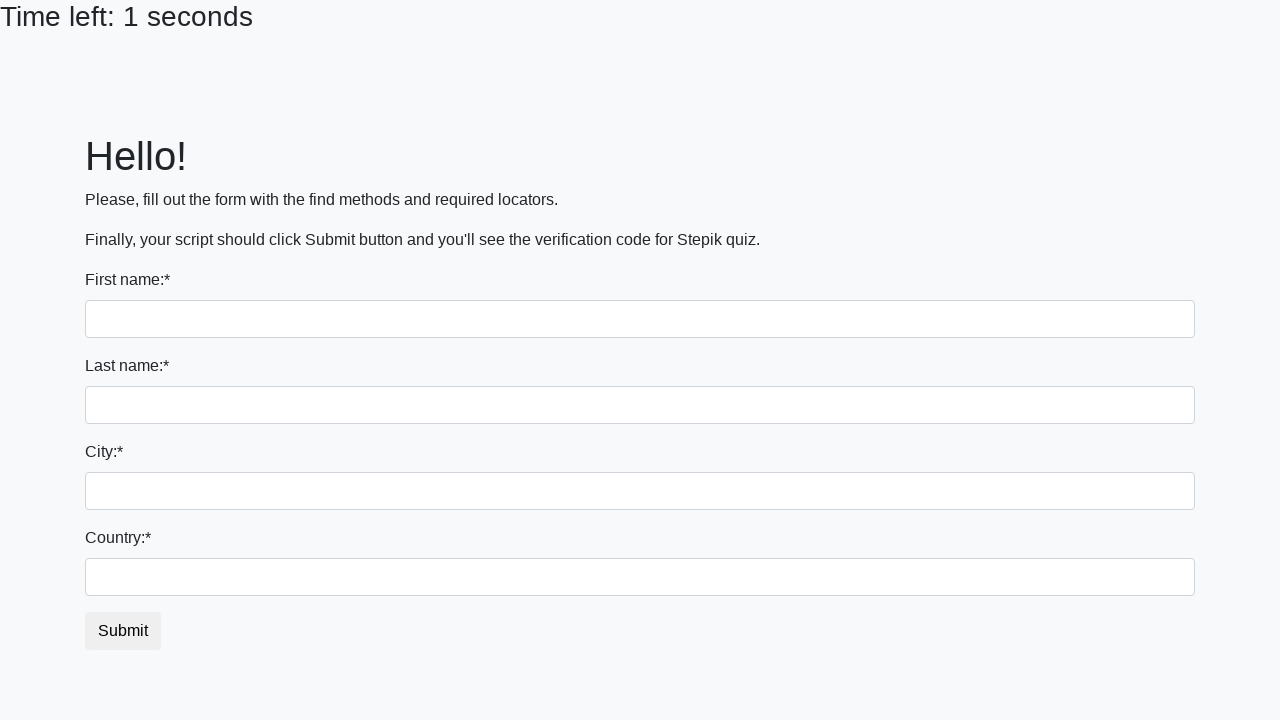